Tests table pagination functionality by iterating through paginated table rows to find a specific student name "Archy J", clicking the next button to navigate through pages until the row is found.

Starting URL: http://syntaxprojects.com/table-pagination-demo.php

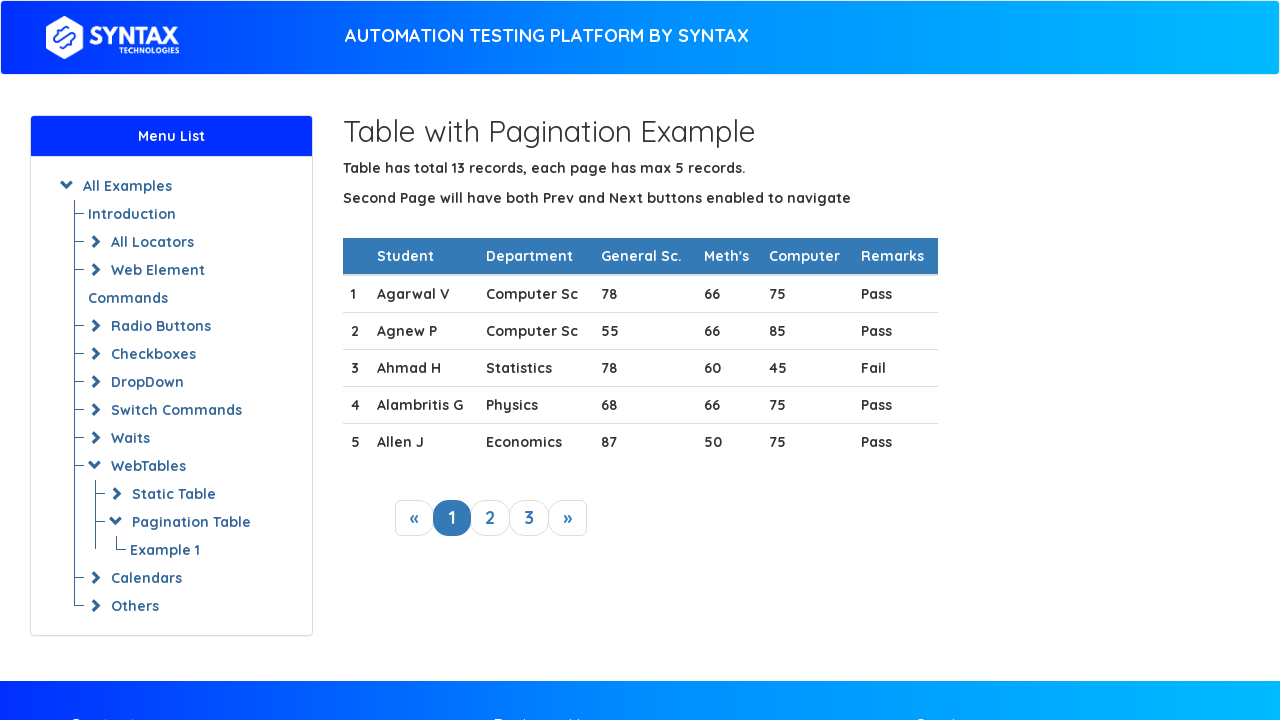

Waited for table with pagination to load
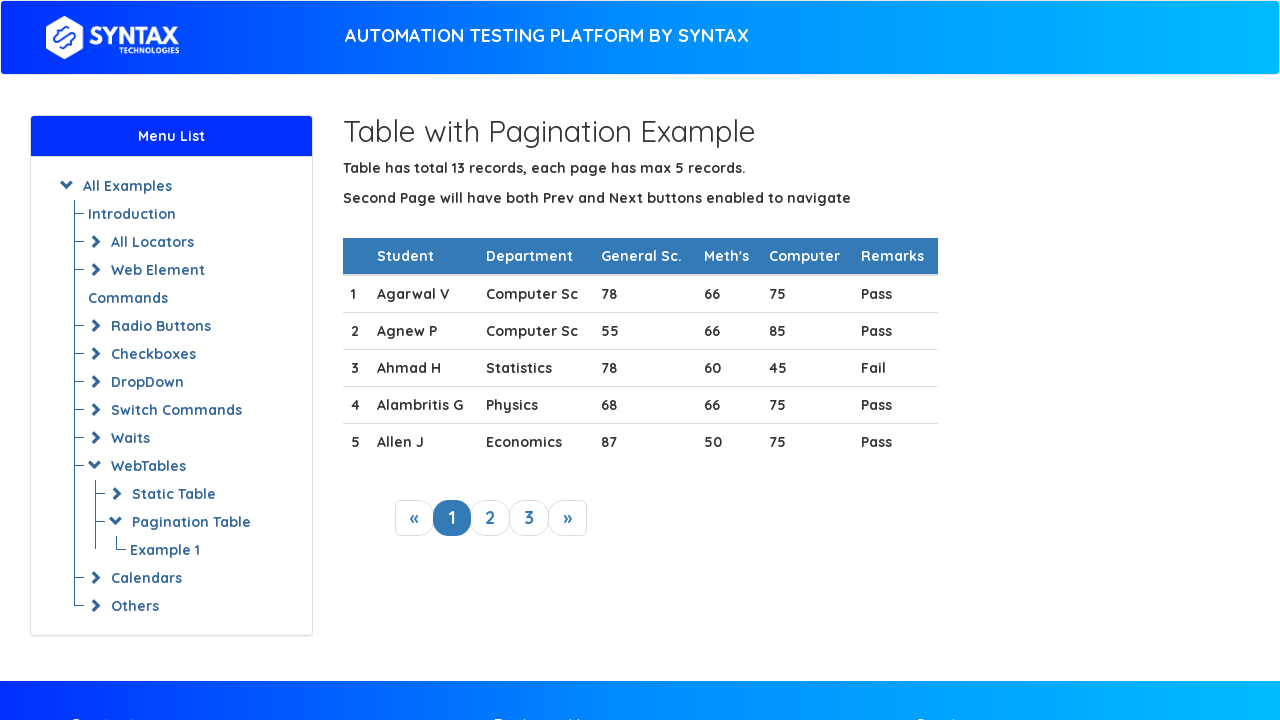

Retrieved 5 table rows from current page
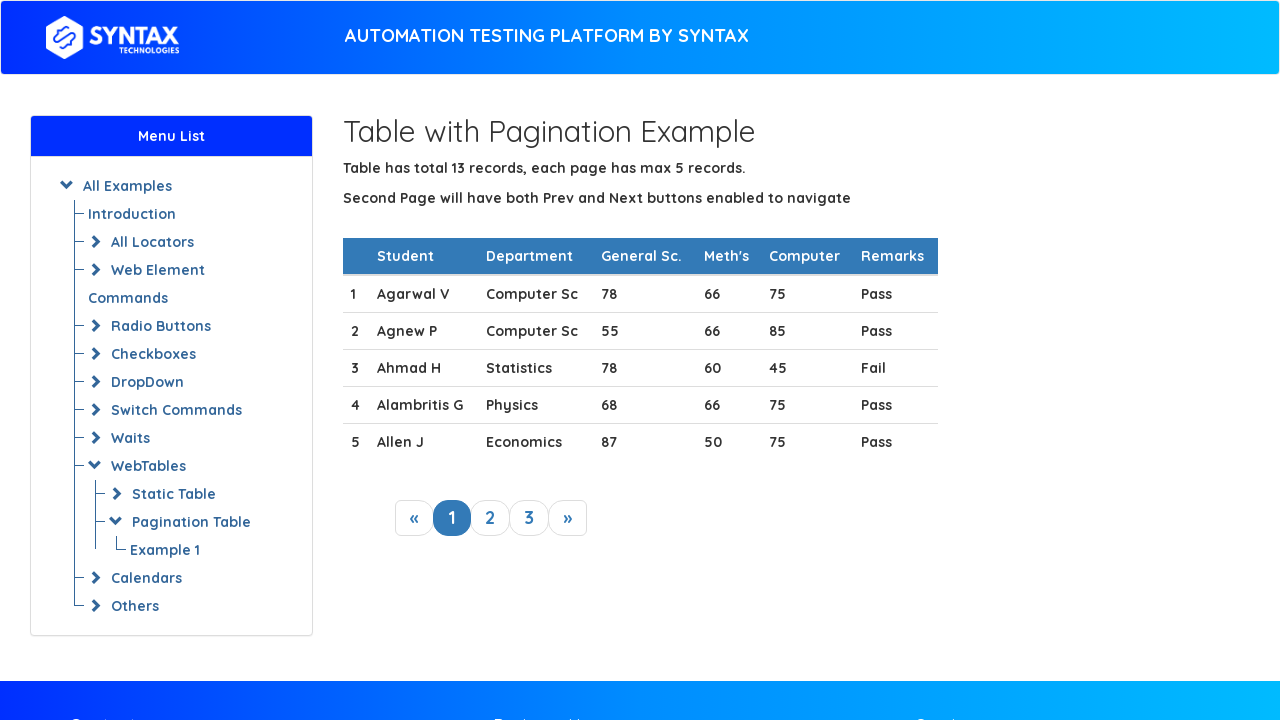

Checked row 1 for target student 'Archy J'
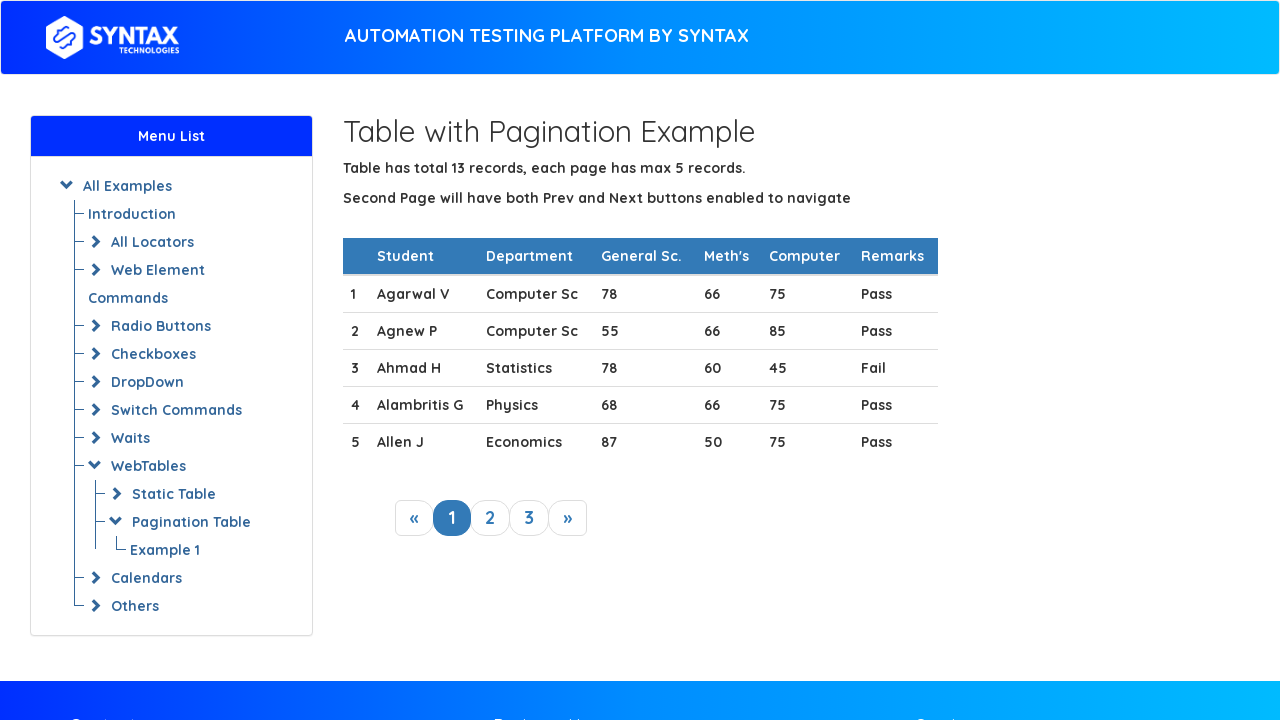

Checked row 2 for target student 'Archy J'
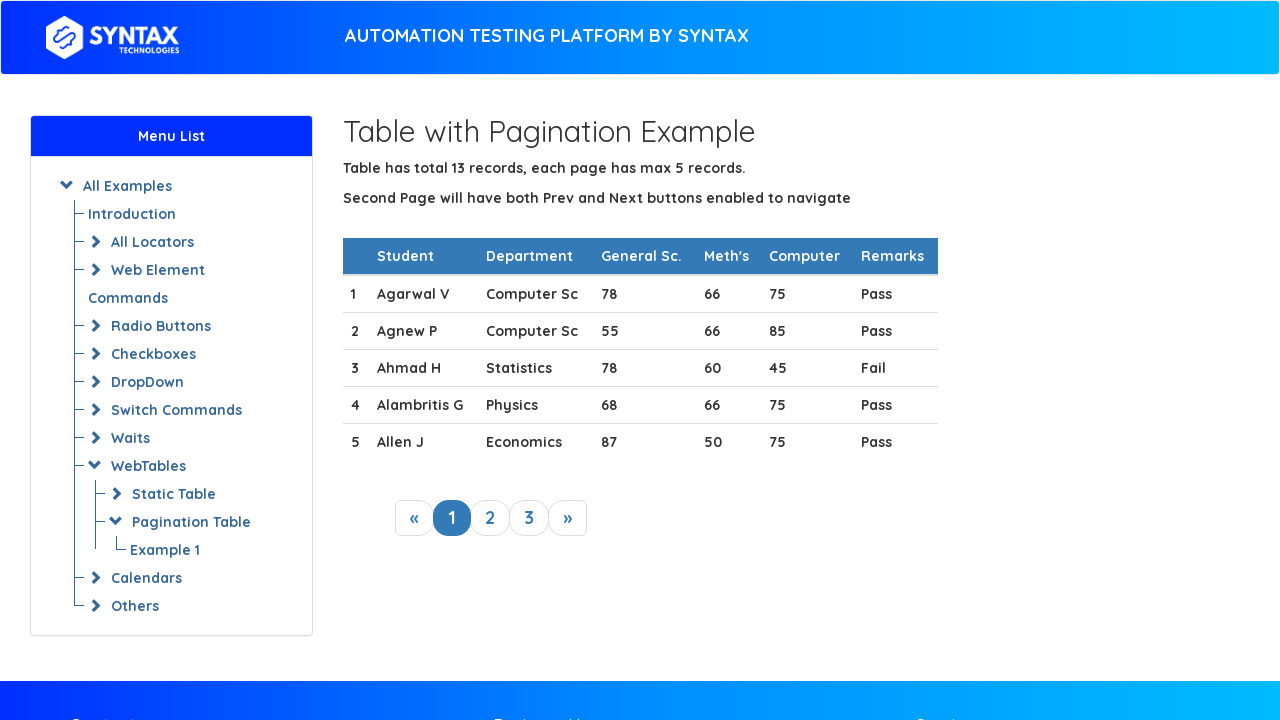

Checked row 3 for target student 'Archy J'
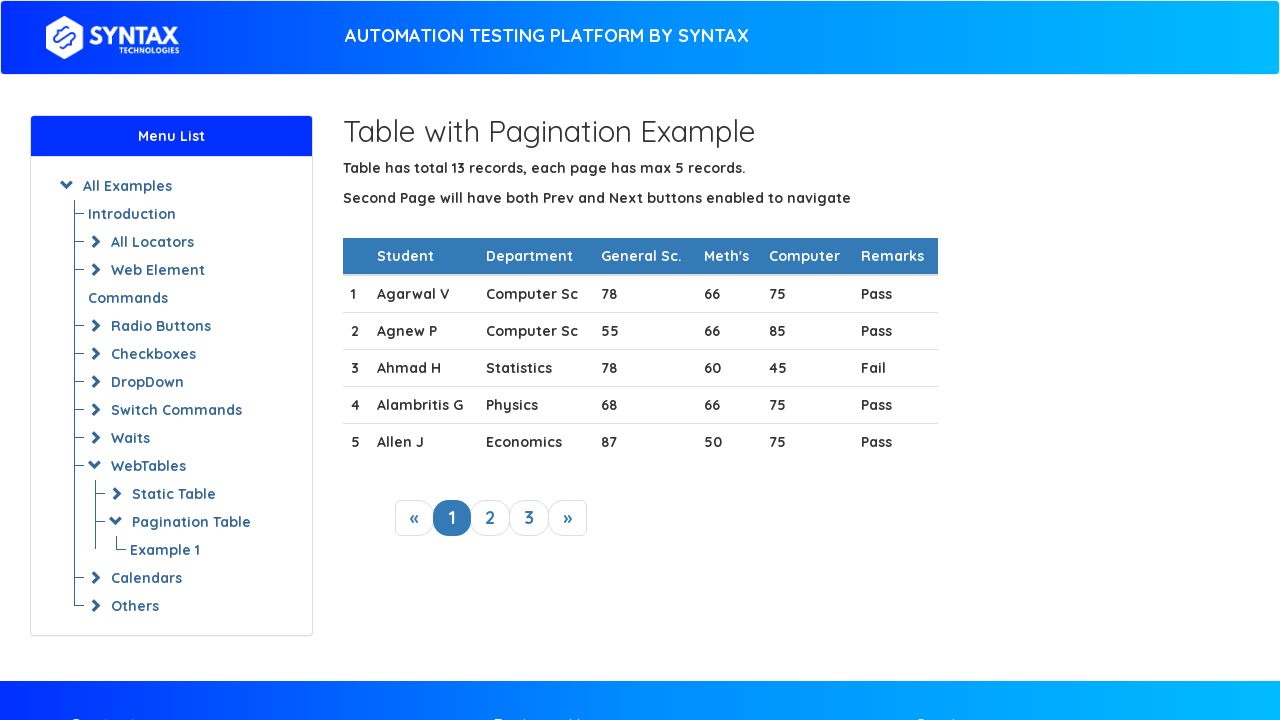

Checked row 4 for target student 'Archy J'
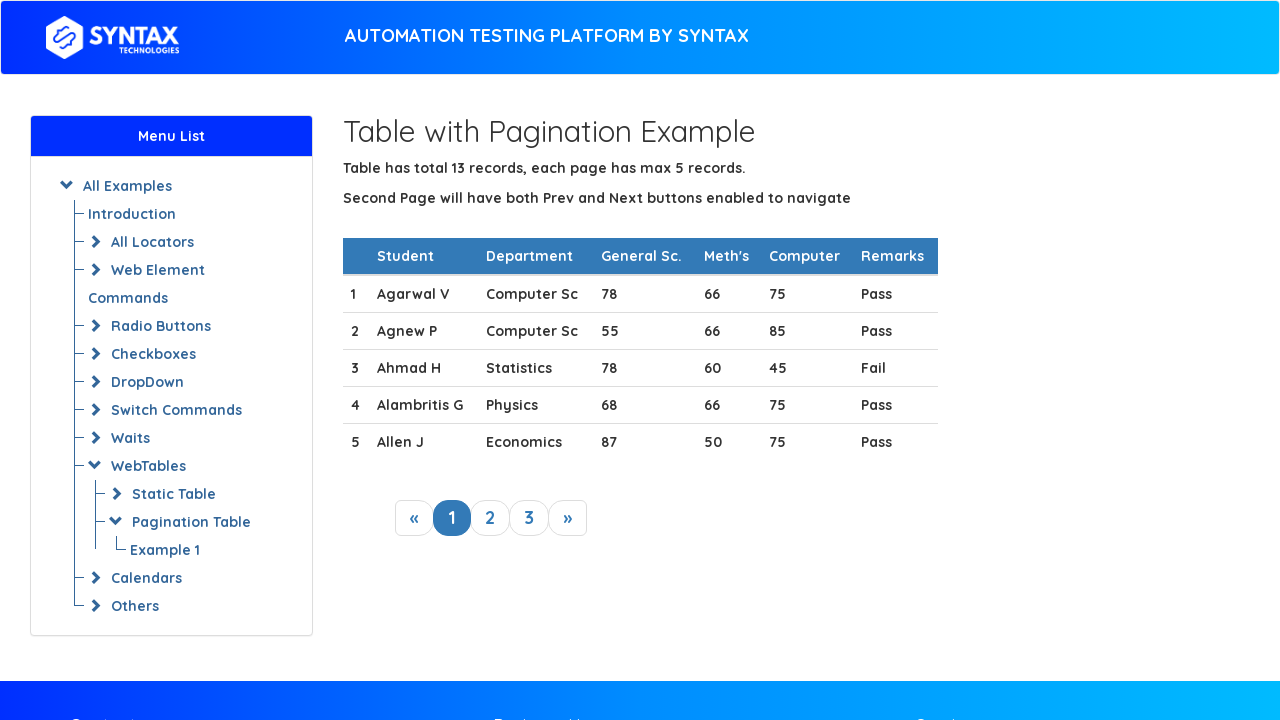

Checked row 5 for target student 'Archy J'
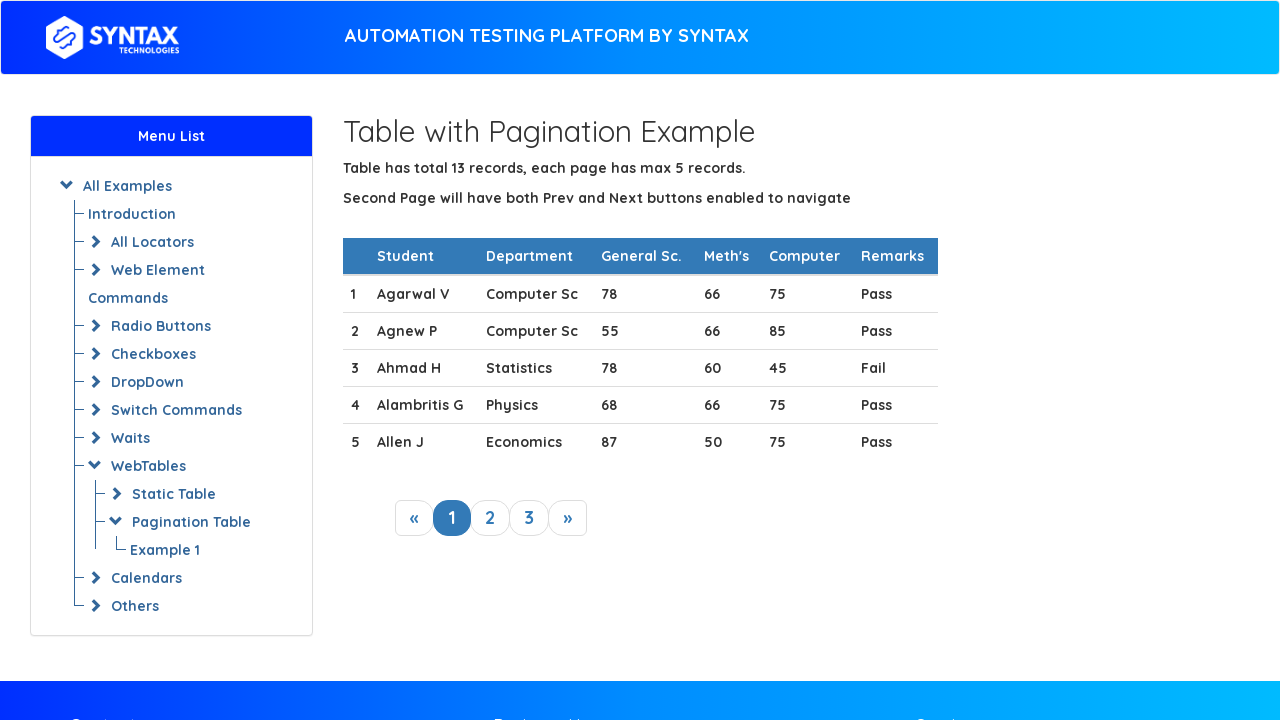

Clicked next button to navigate to next page at (568, 518) on a.next_link
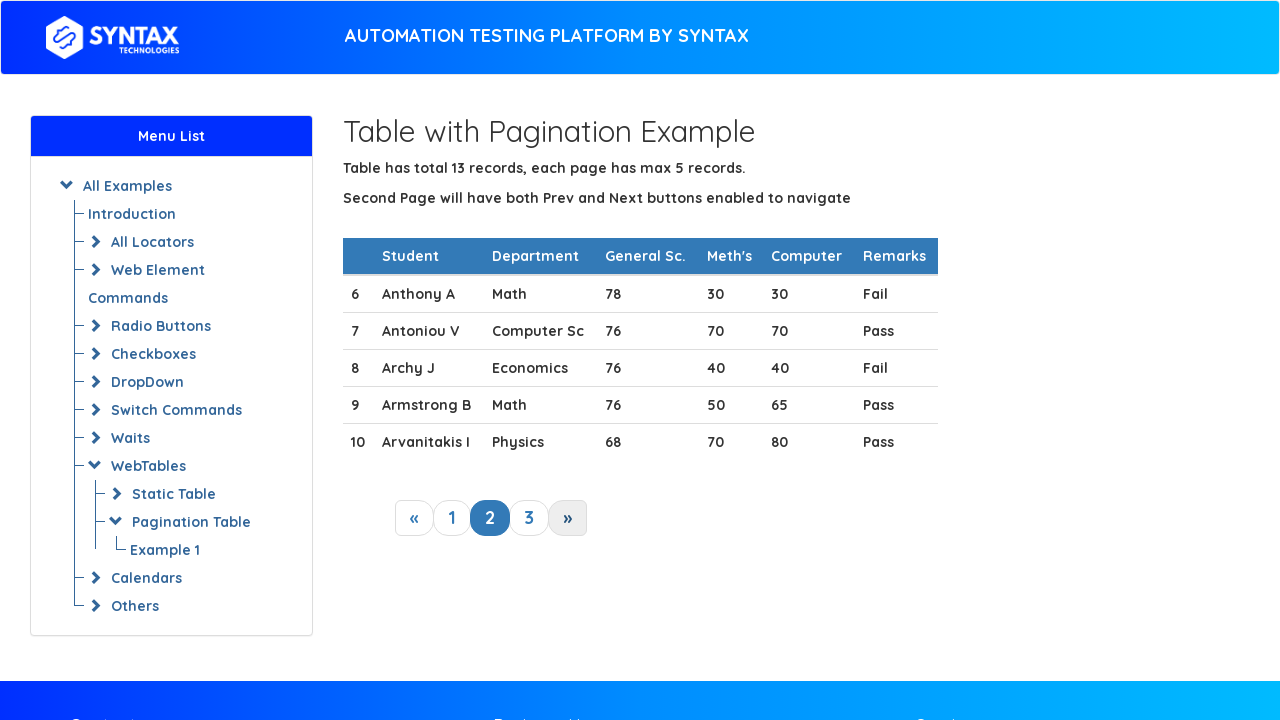

Waited for table to update after page navigation
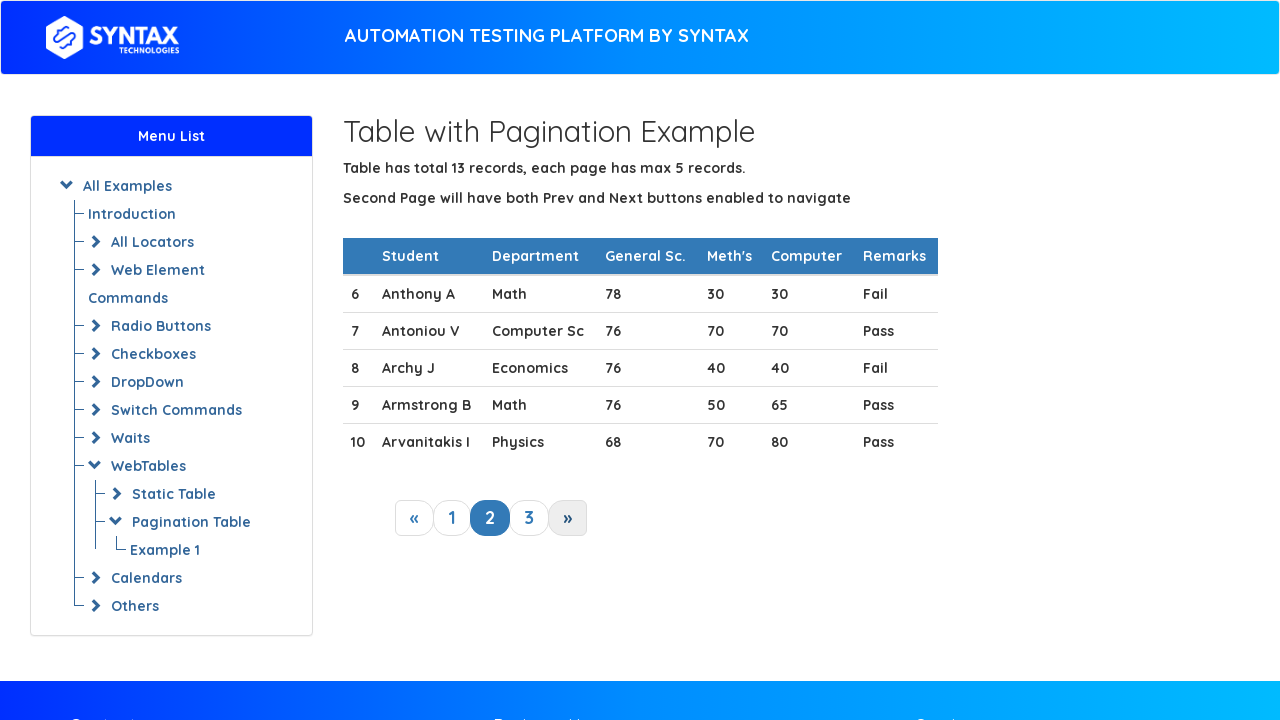

Retrieved 5 table rows from current page
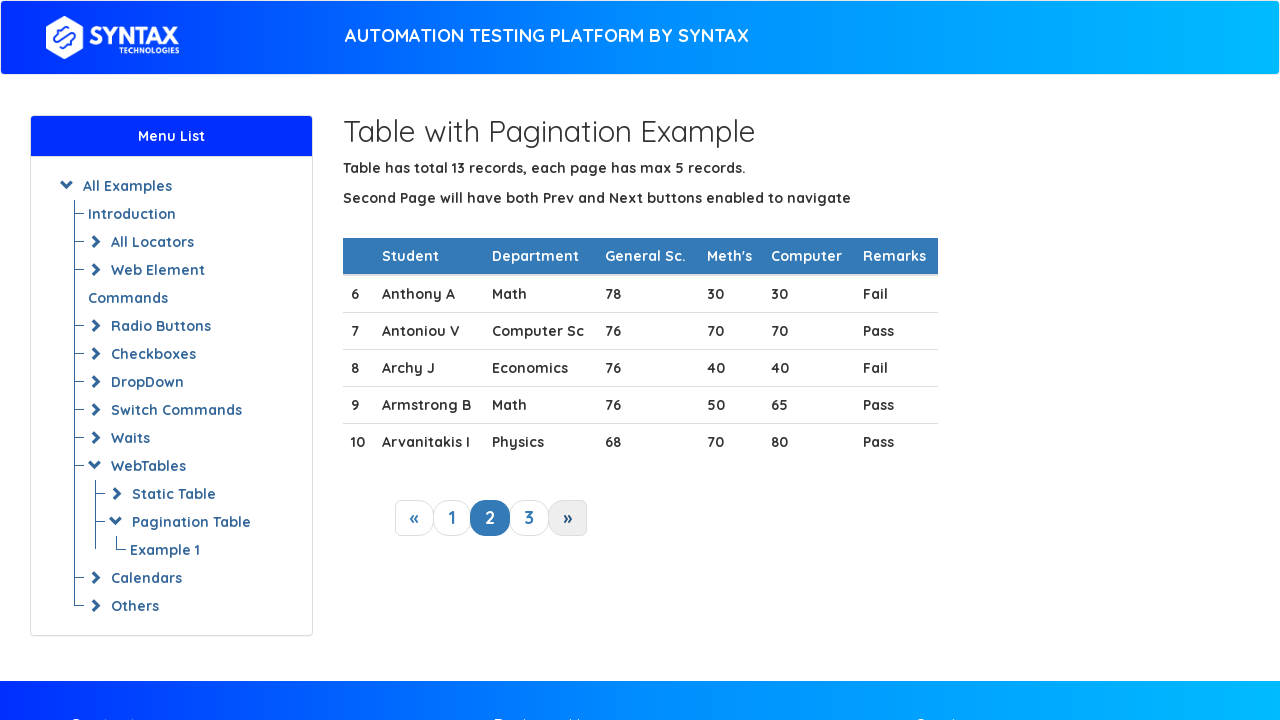

Checked row 1 for target student 'Archy J'
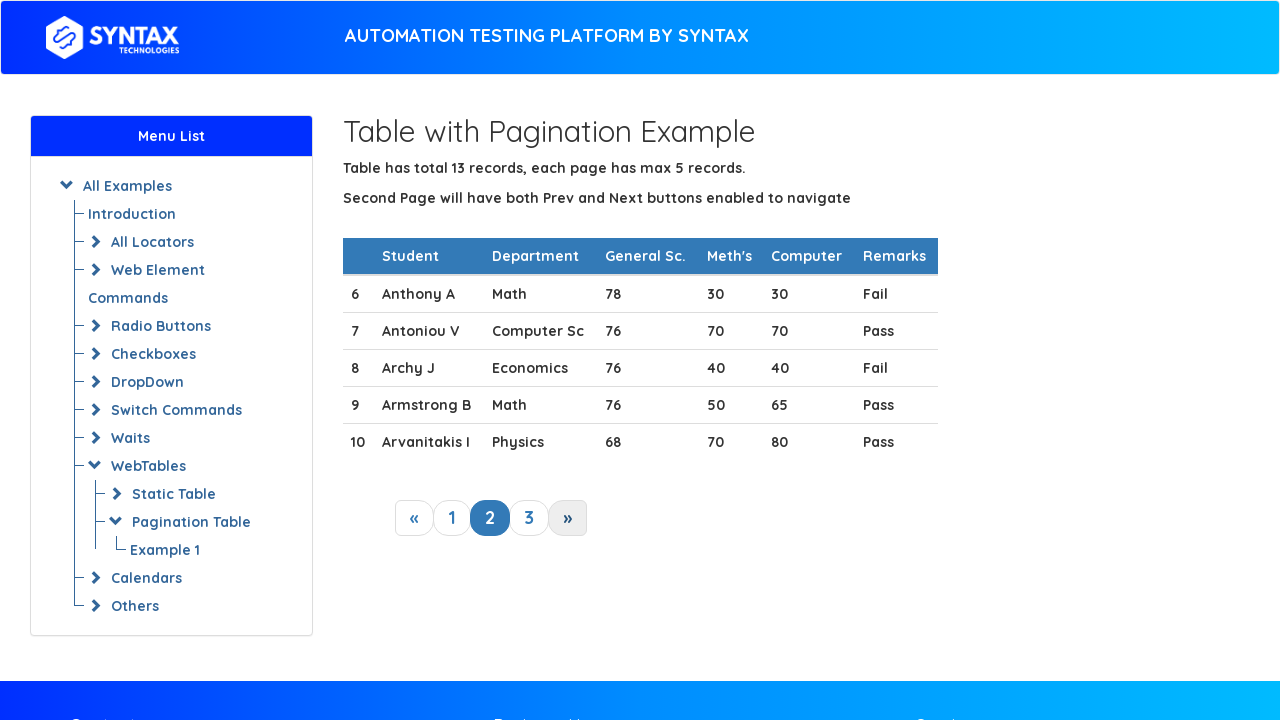

Checked row 2 for target student 'Archy J'
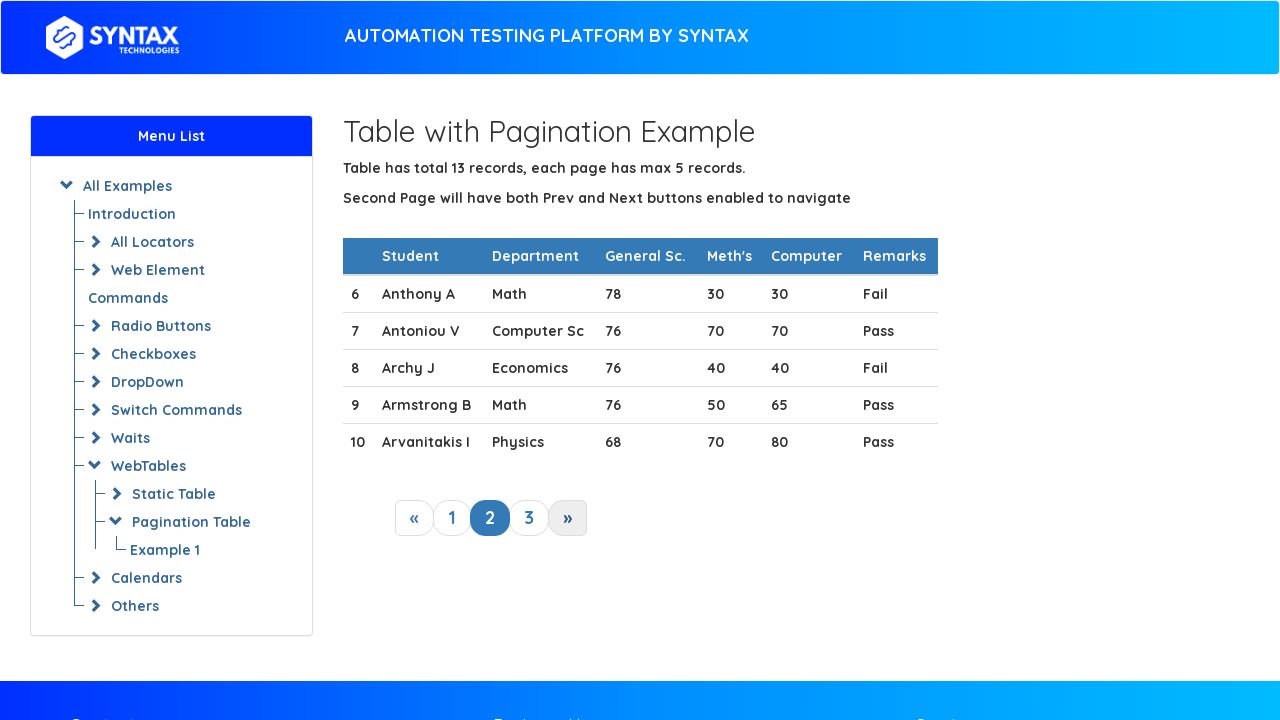

Checked row 3 for target student 'Archy J'
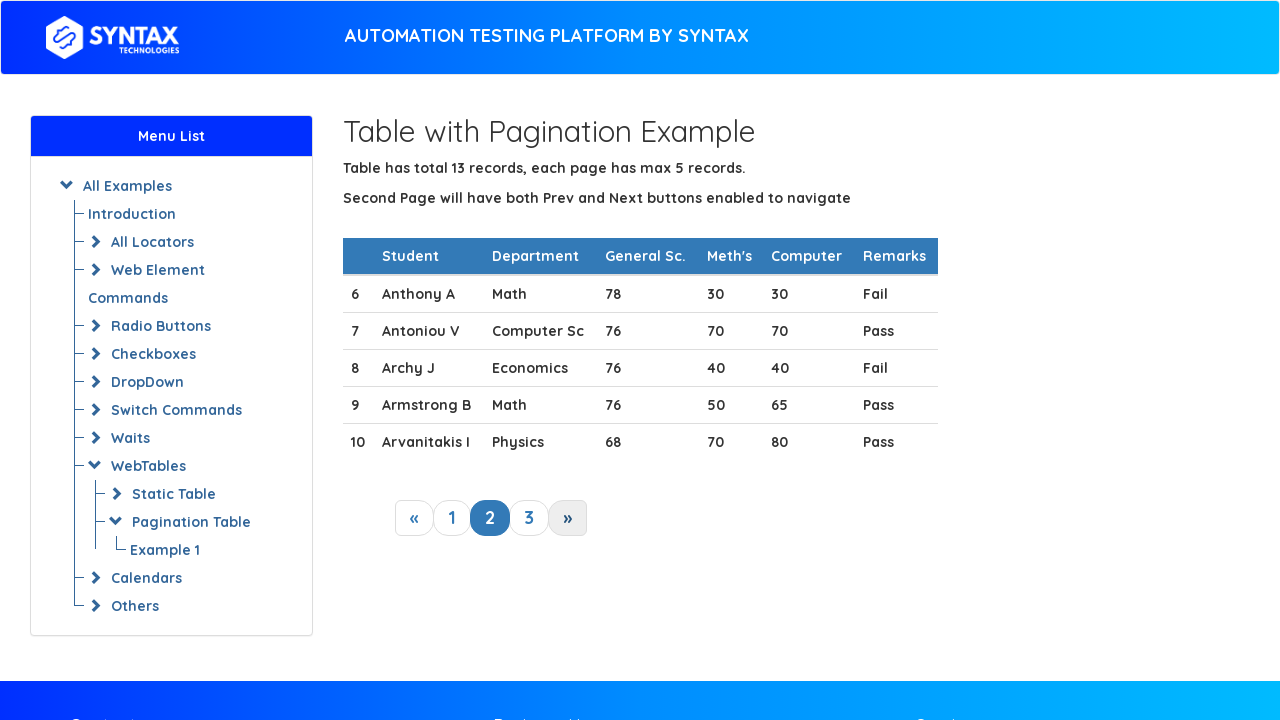

Found 'Archy J' in table row
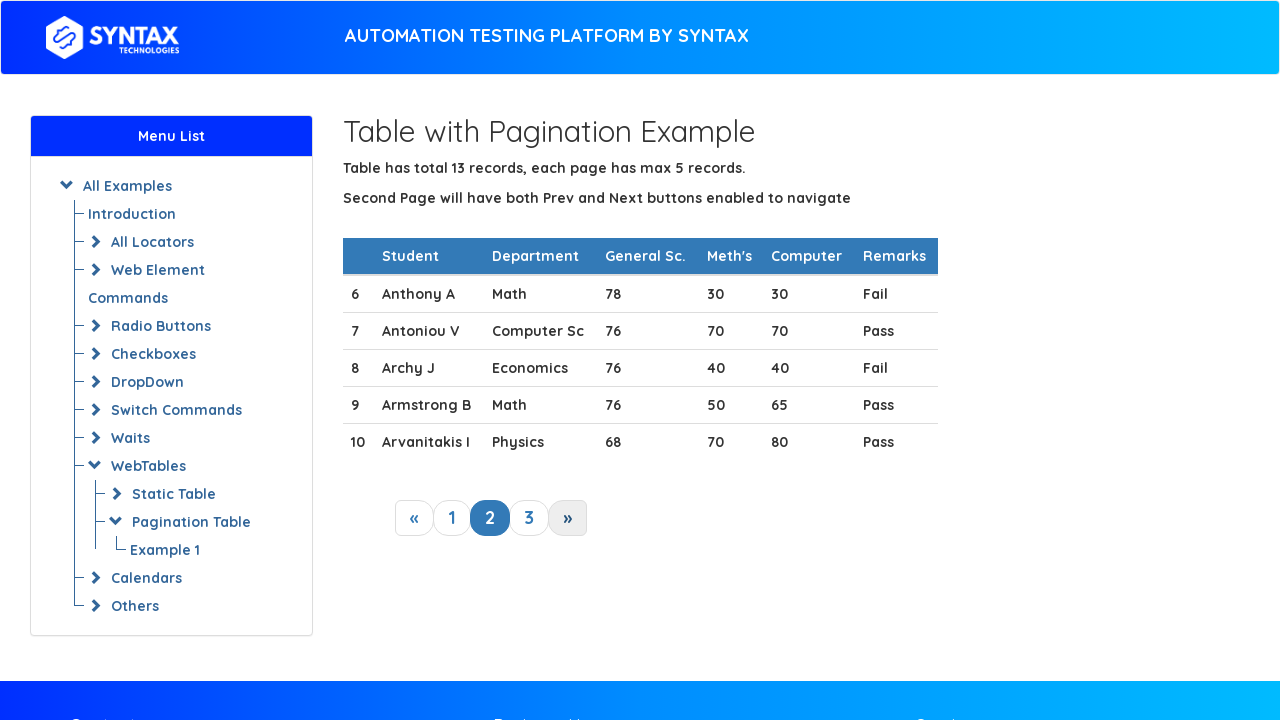

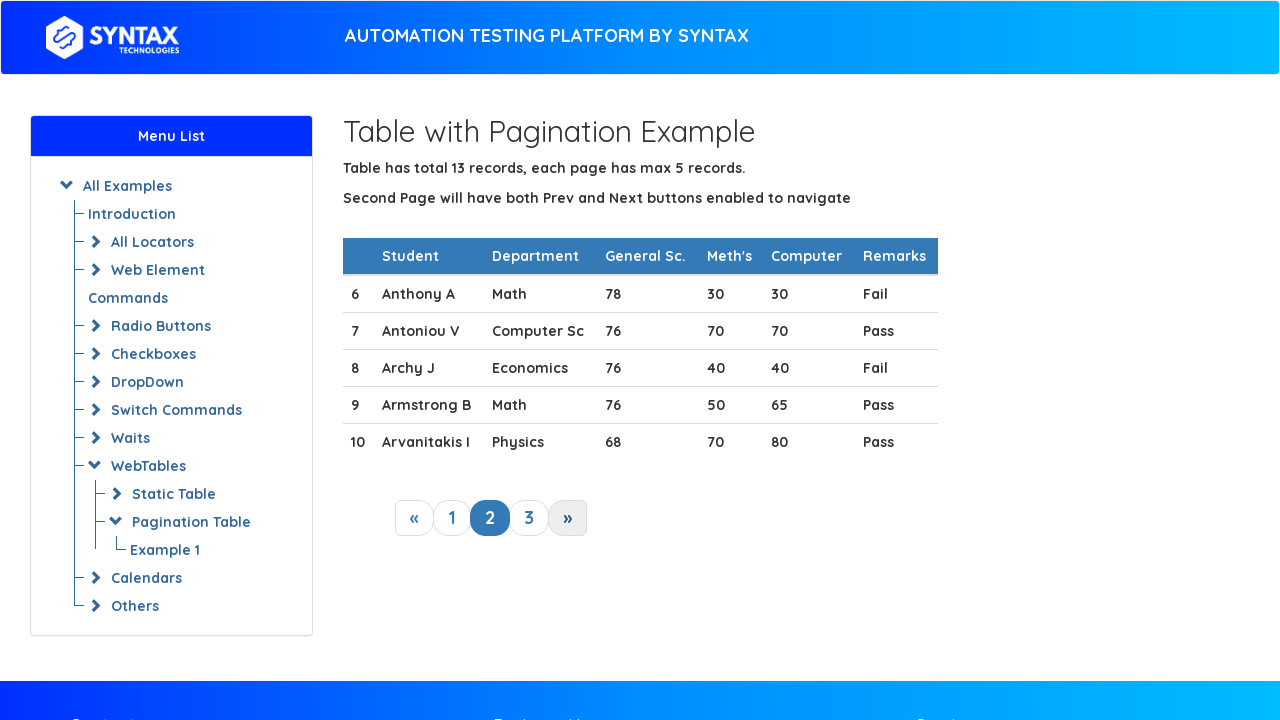